Verifies that the page title is "OrangeHRM" on the login page

Starting URL: https://opensource-demo.orangehrmlive.com/web/index.php/auth/login

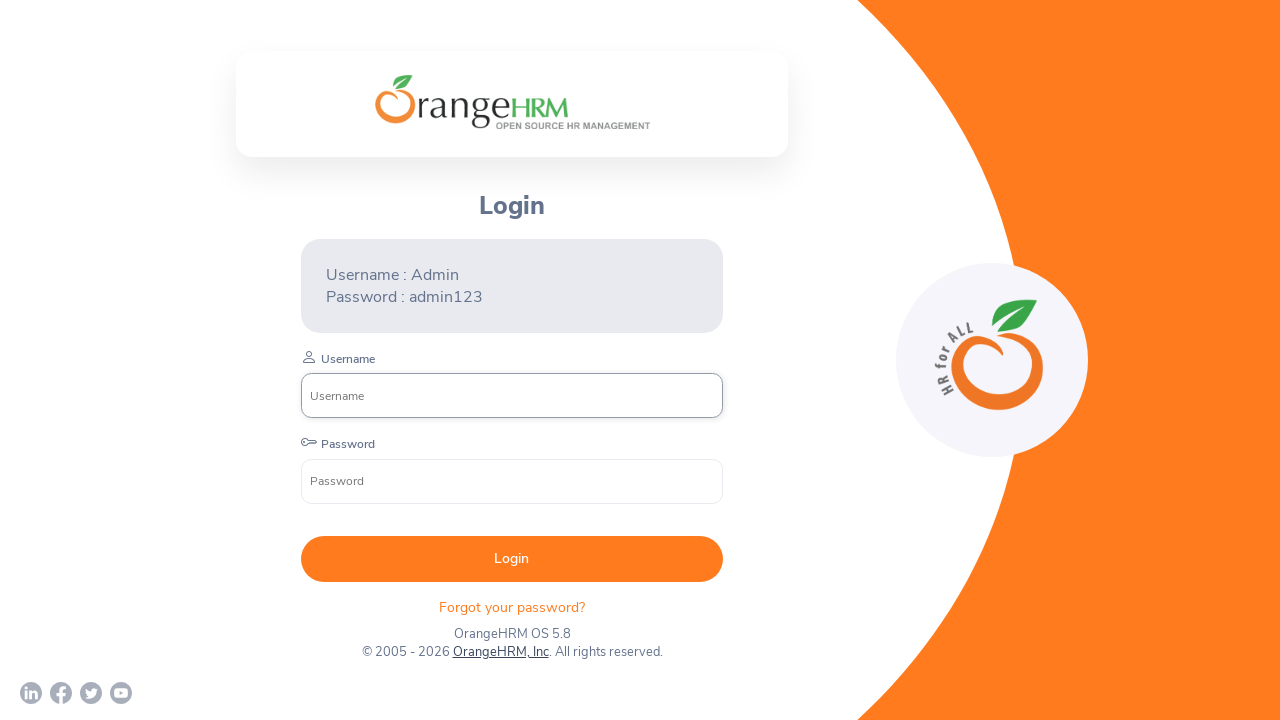

Waited for page to load with domcontentloaded state
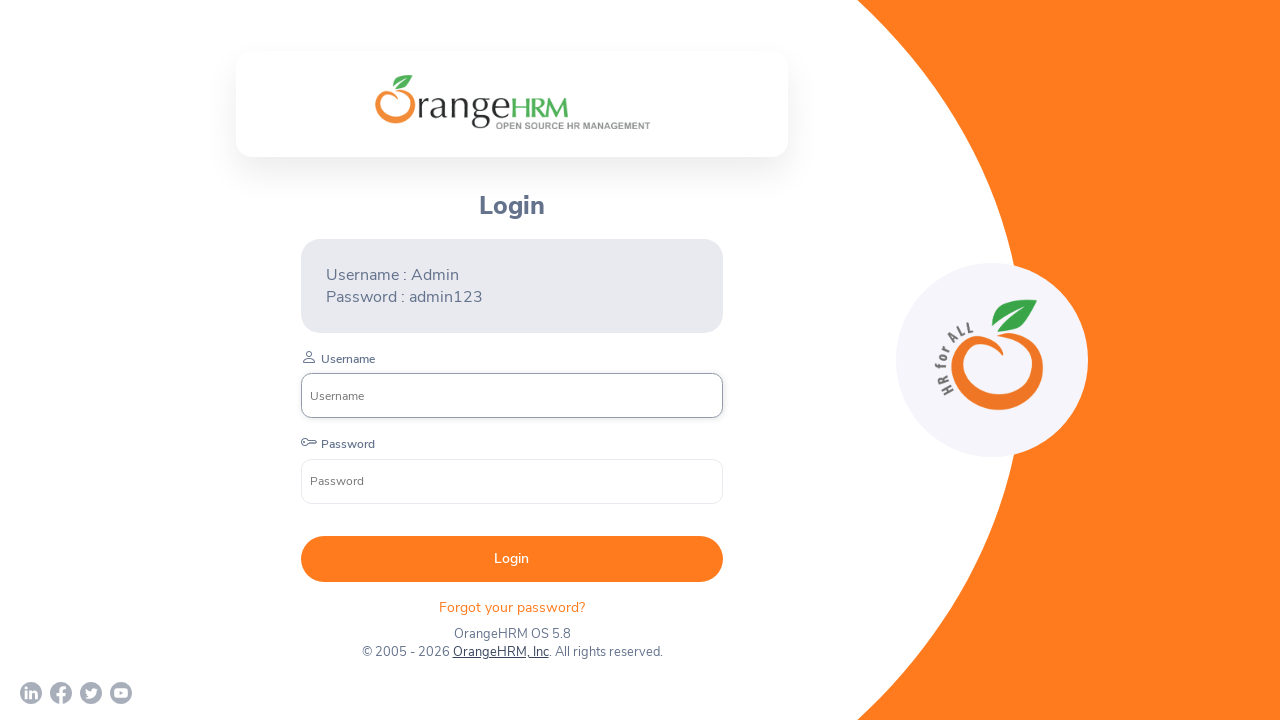

Verified page title is 'OrangeHRM'
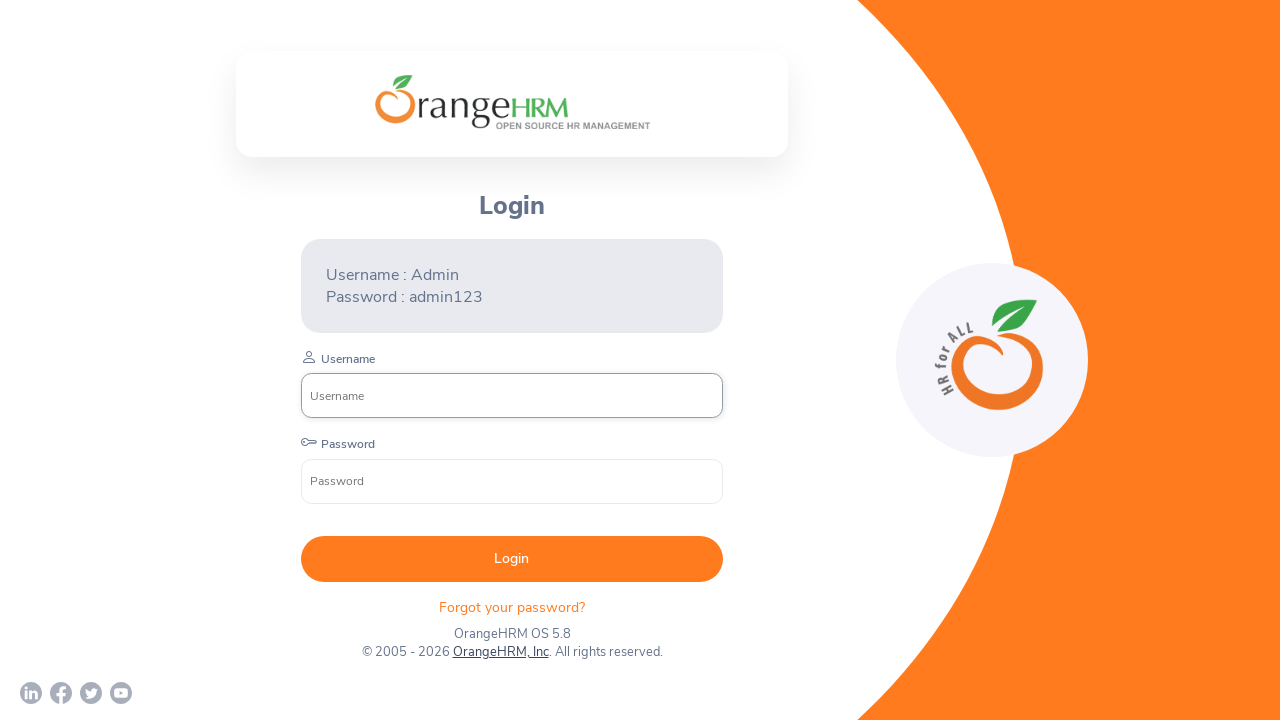

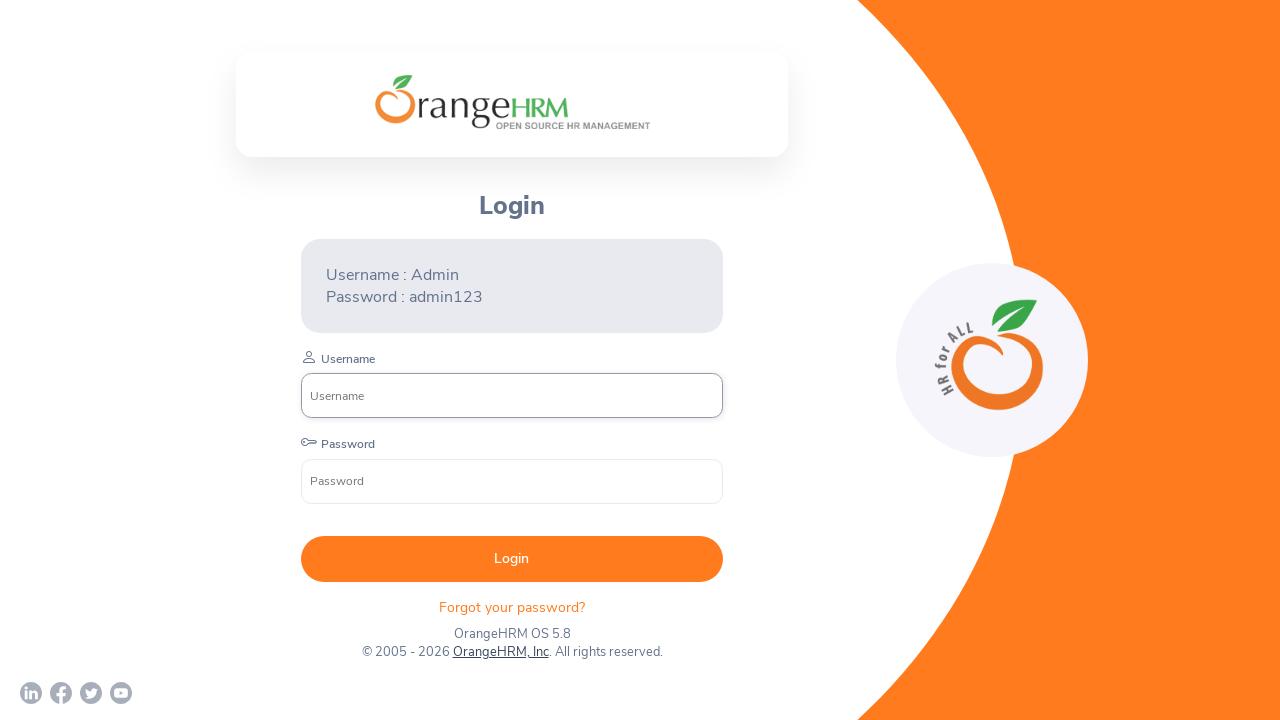